Tests text area field by clearing it, entering text, submitting the form and verifying the value

Starting URL: https://bonigarcia.dev/selenium-webdriver-java/web-form.html

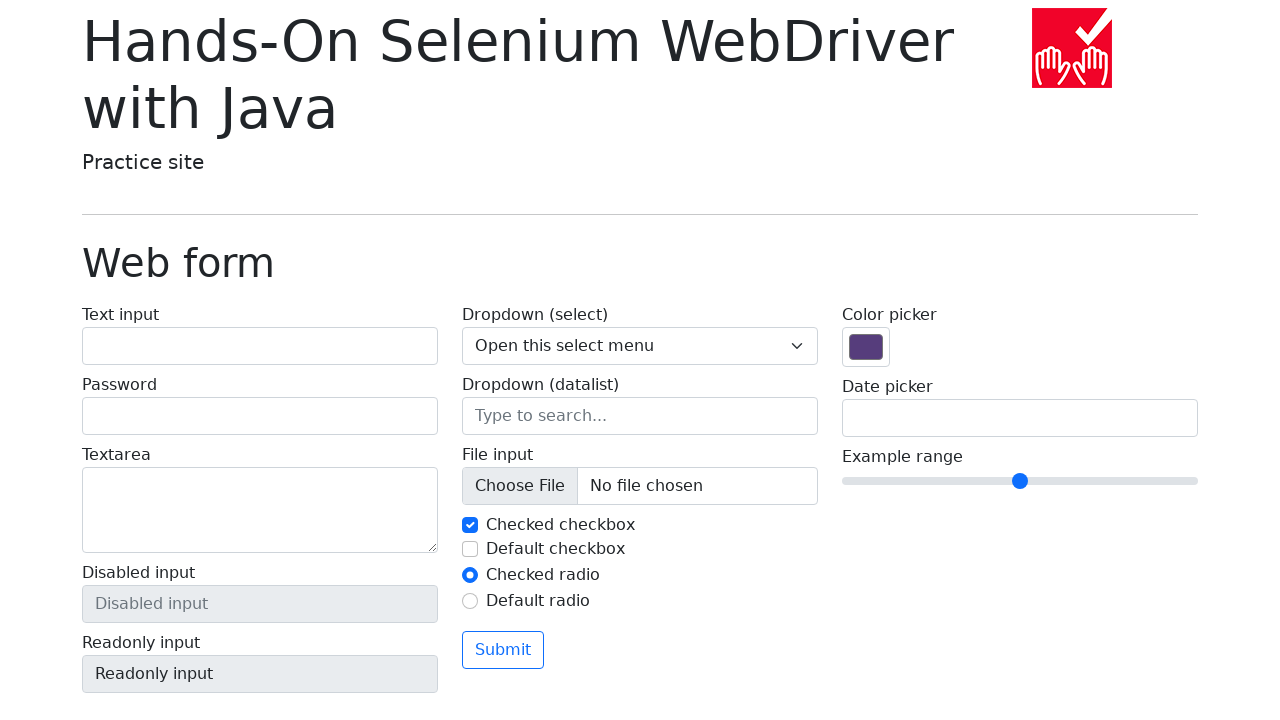

Located text area element with name 'my-textarea'
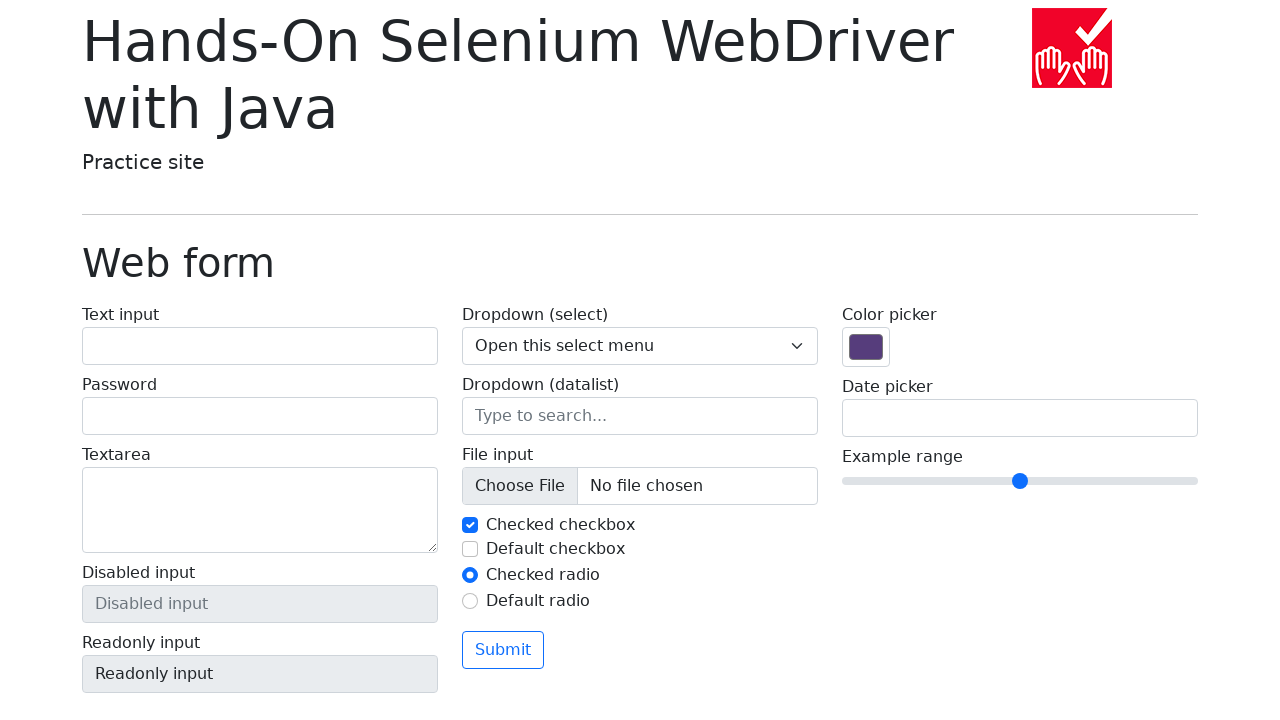

Cleared the text area field on xpath=//textarea[@name='my-textarea']
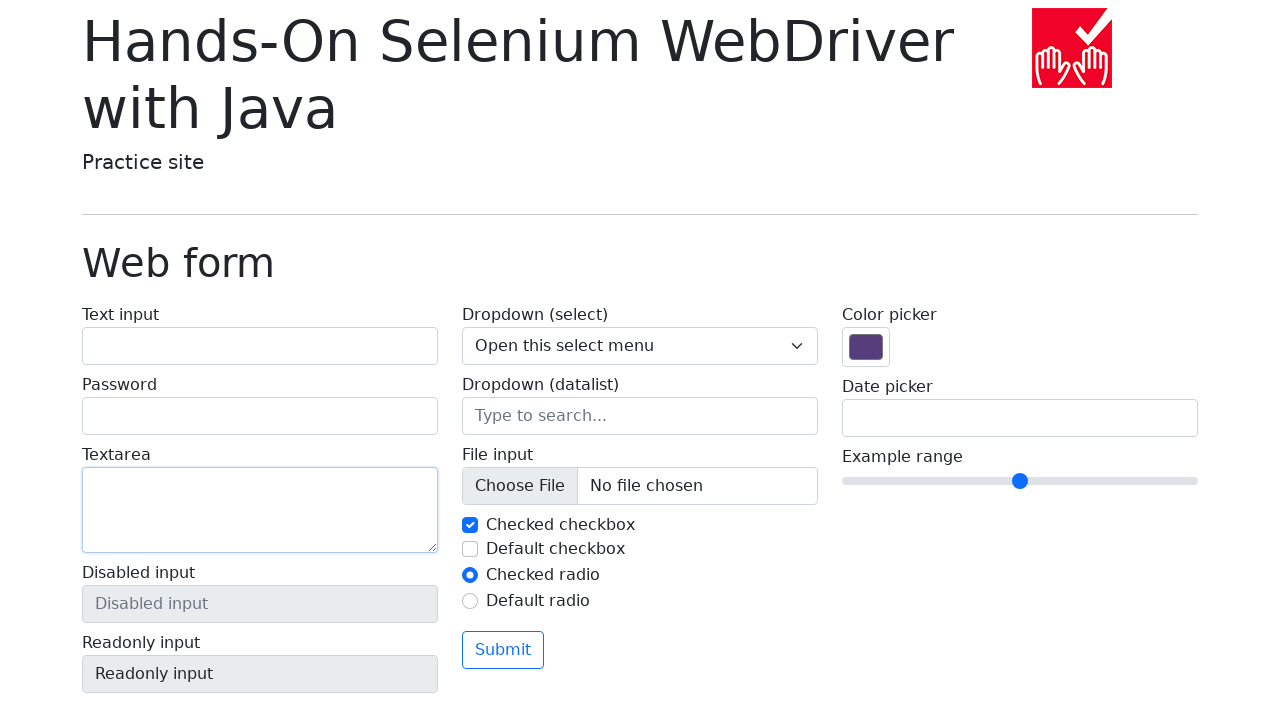

Filled text area with 'TextAreaCompleted' on xpath=//textarea[@name='my-textarea']
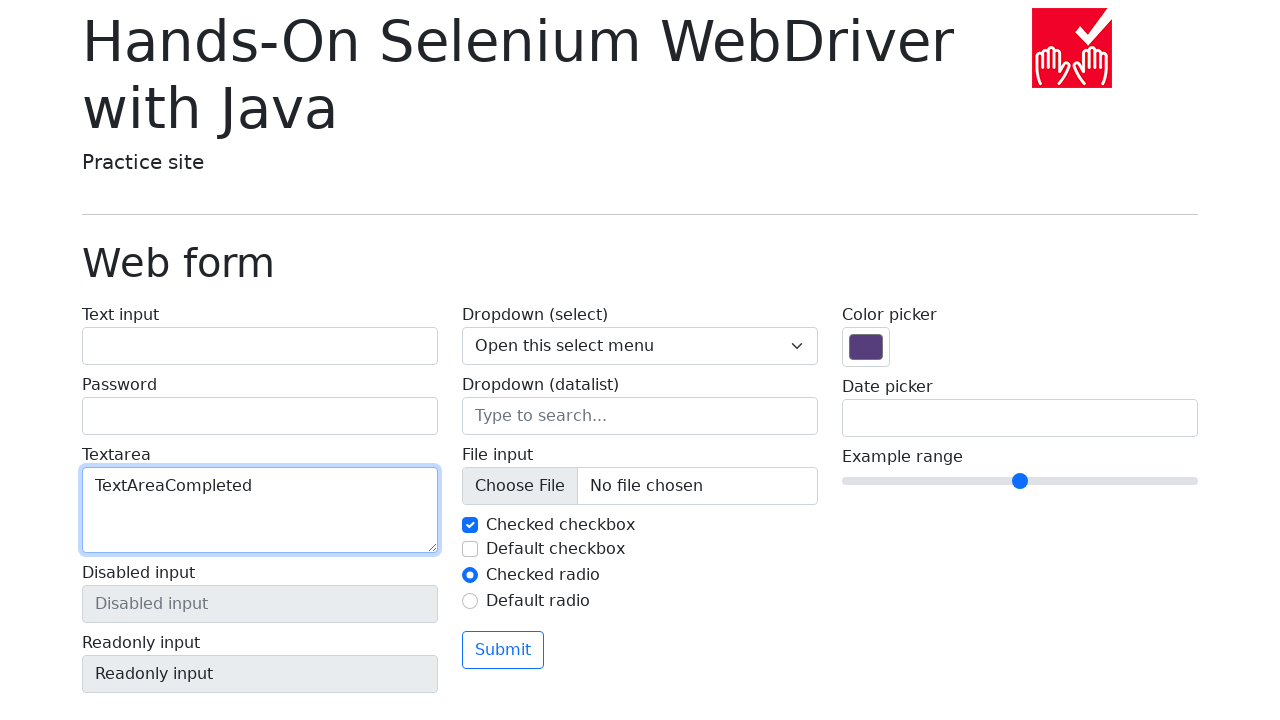

Clicked submit button to submit the form at (503, 650) on xpath=//button[@type='submit']
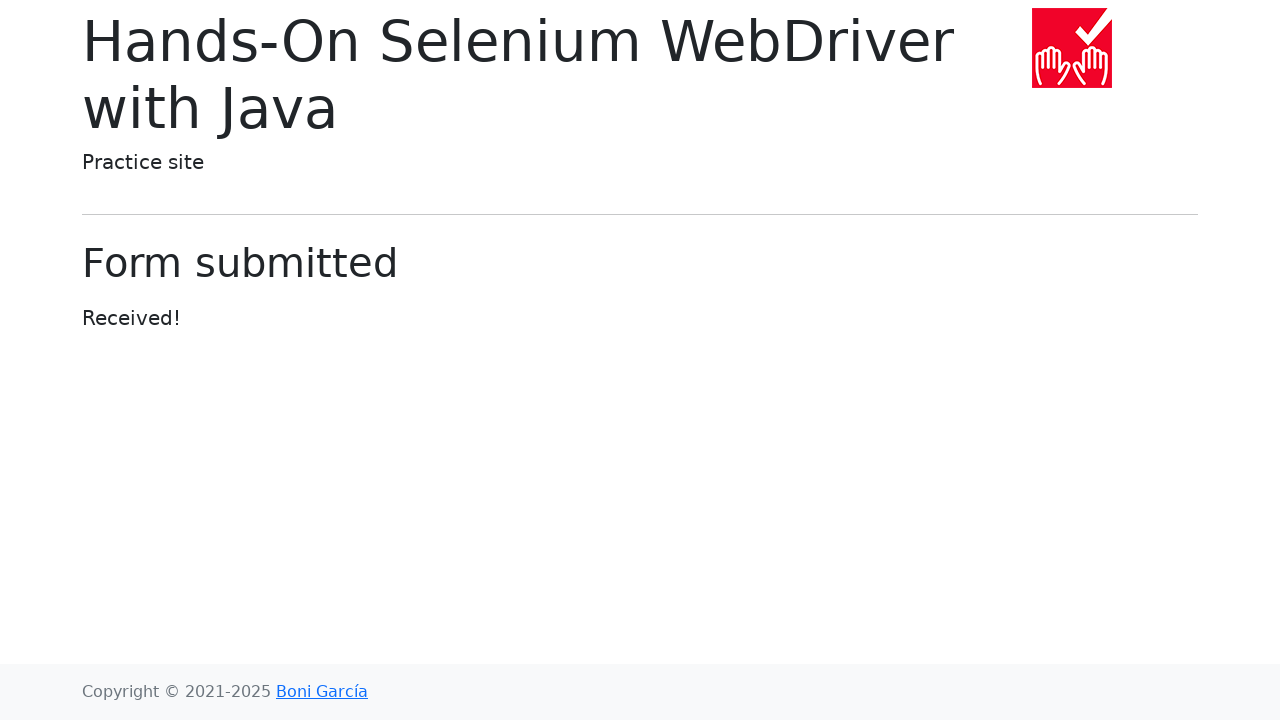

Navigated back to the form to verify the submitted value
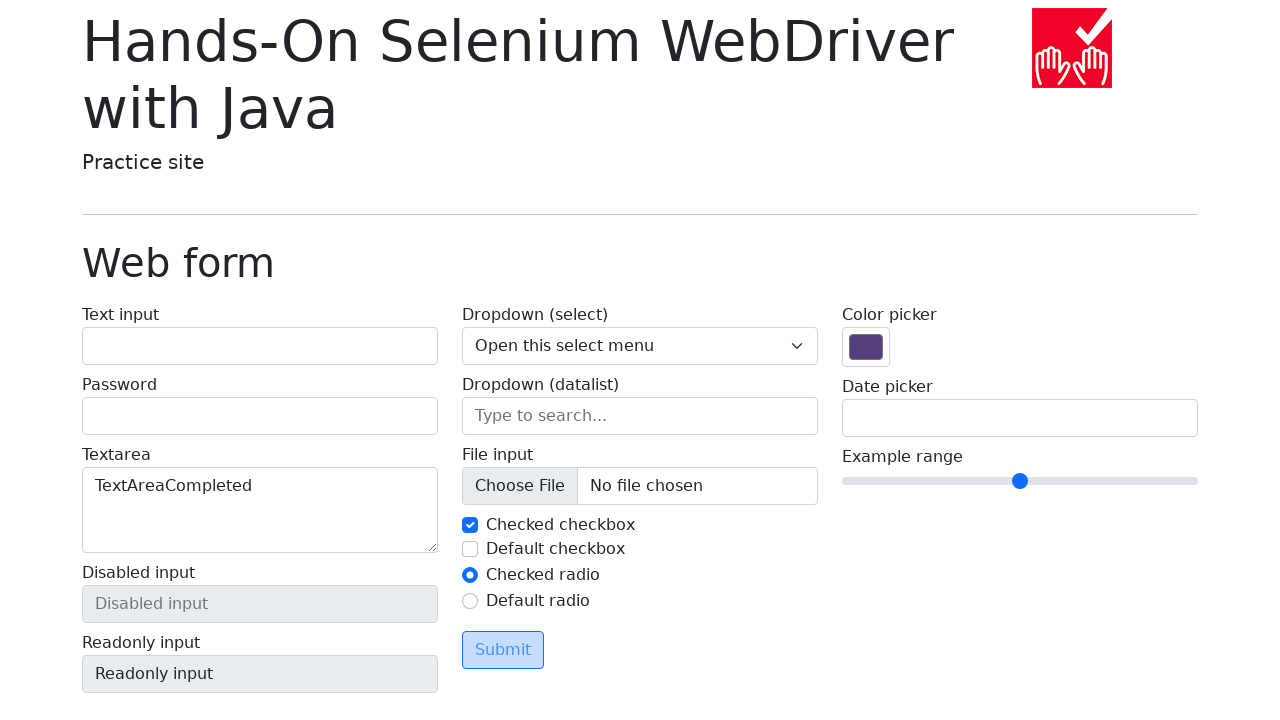

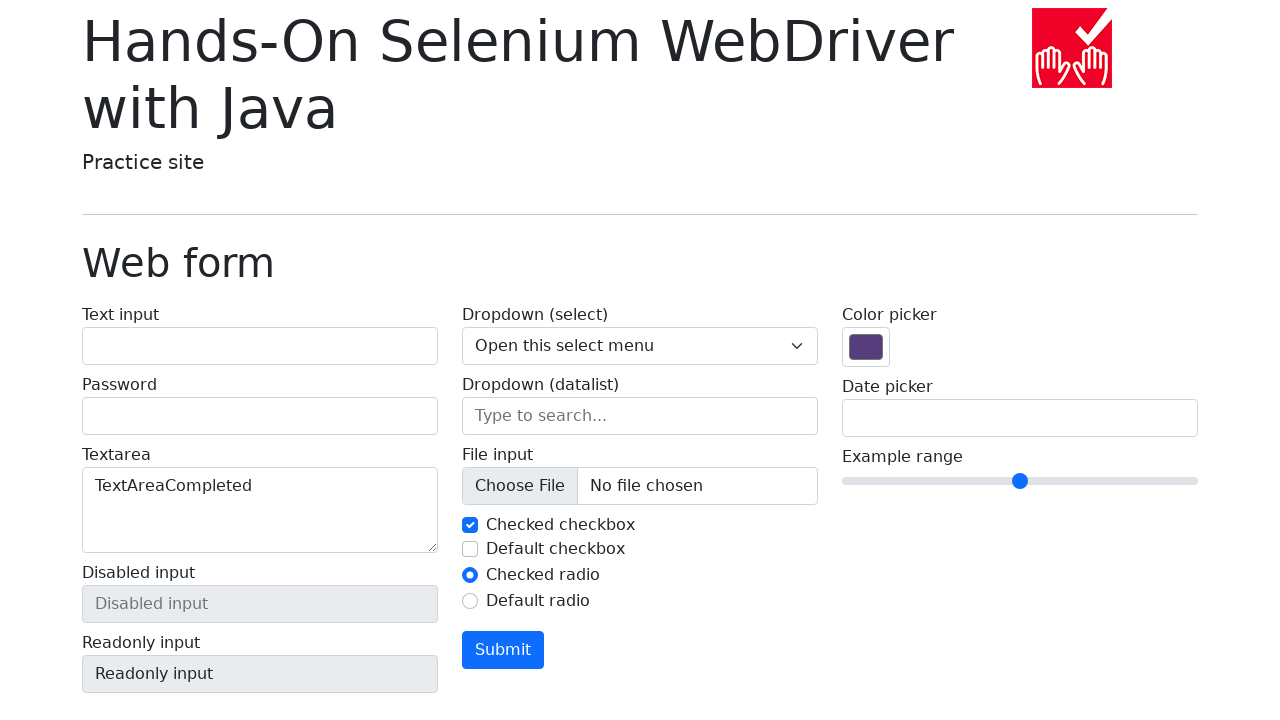